Tests right-click context menu interaction on a course content page by right-clicking an element and navigating the context menu using keyboard arrows to select an option.

Starting URL: http://greenstech.in/selenium-course-content.html

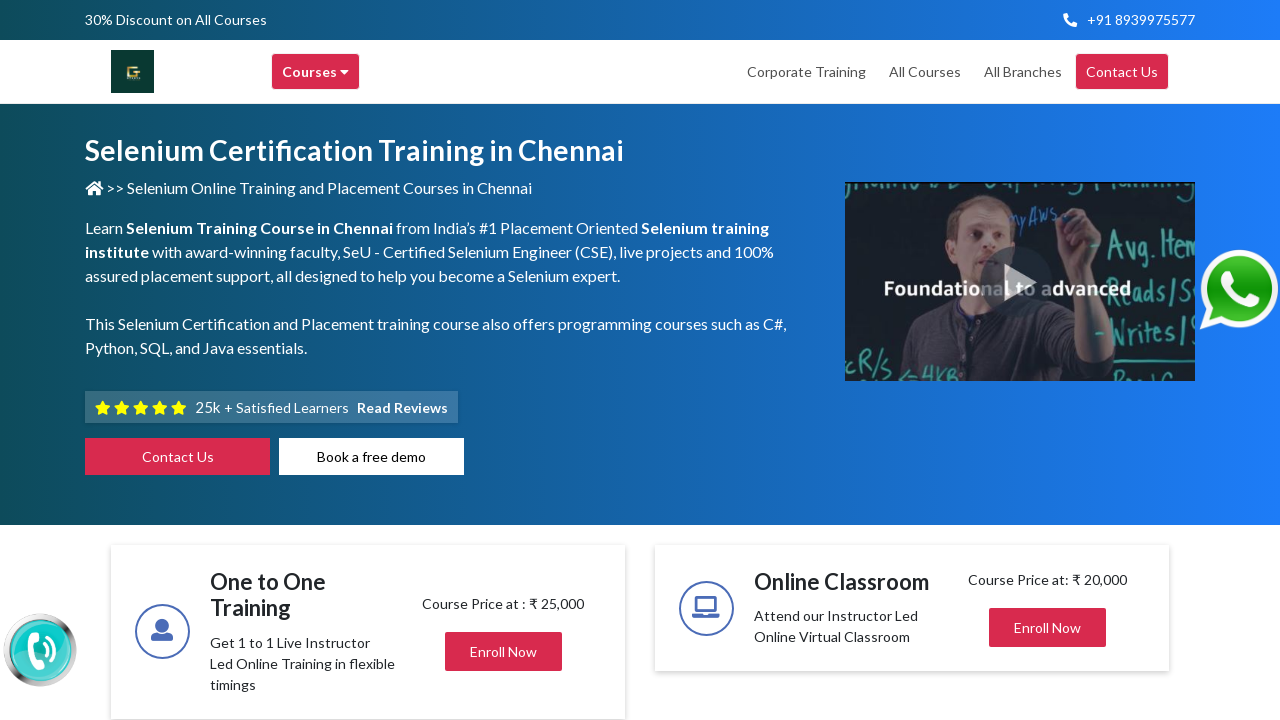

Waited for framework heading element to load
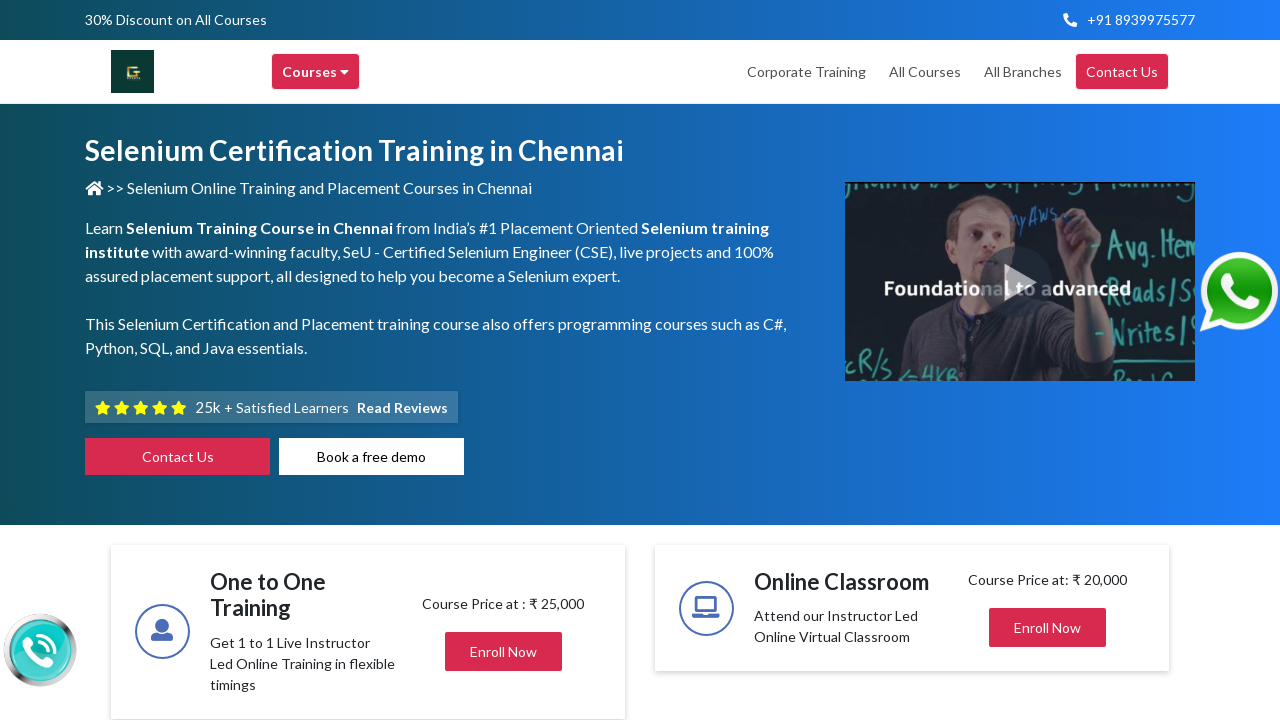

Right-clicked on framework heading element to open context menu at (1048, 360) on #heading304
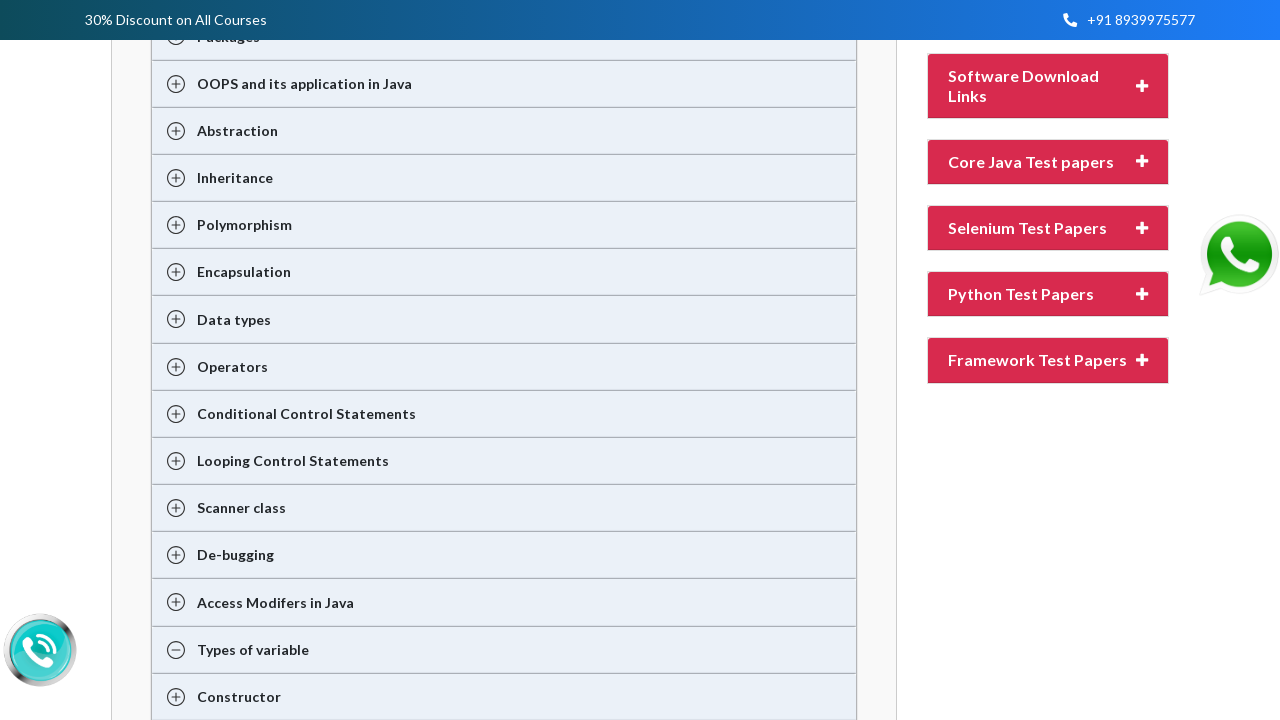

Pressed ArrowDown in context menu (iteration 1/9)
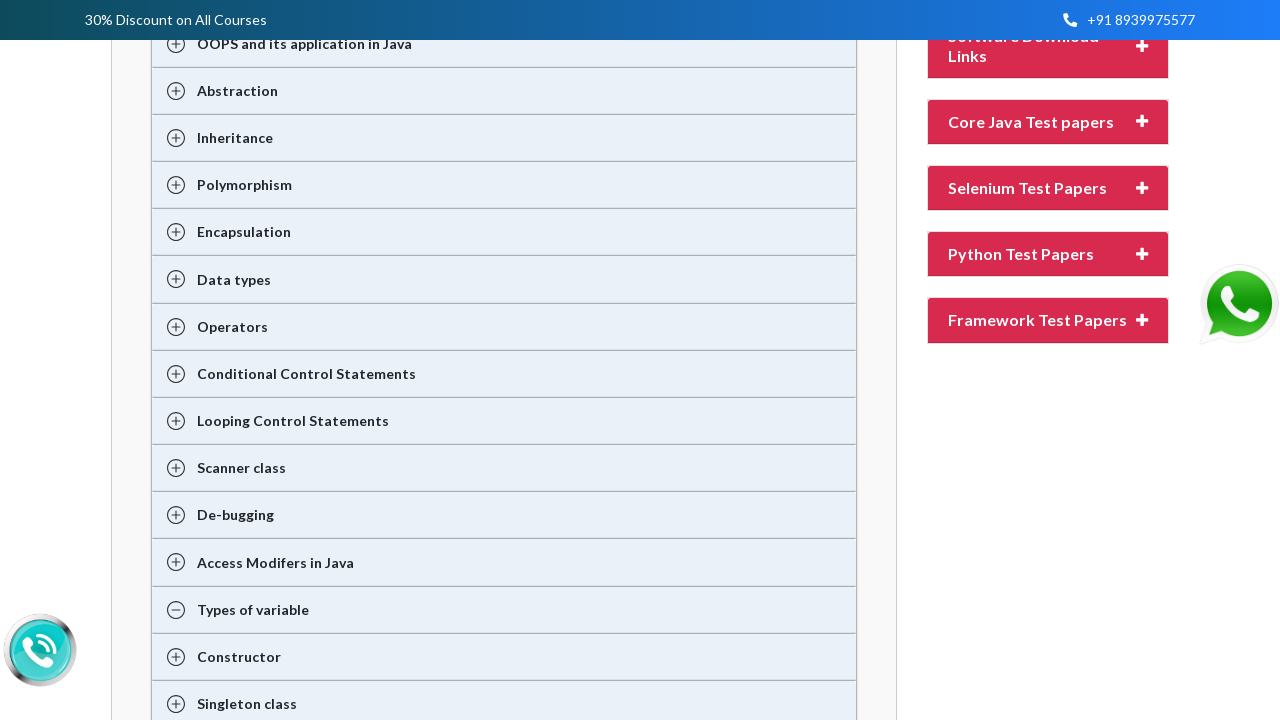

Pressed ArrowDown in context menu (iteration 2/9)
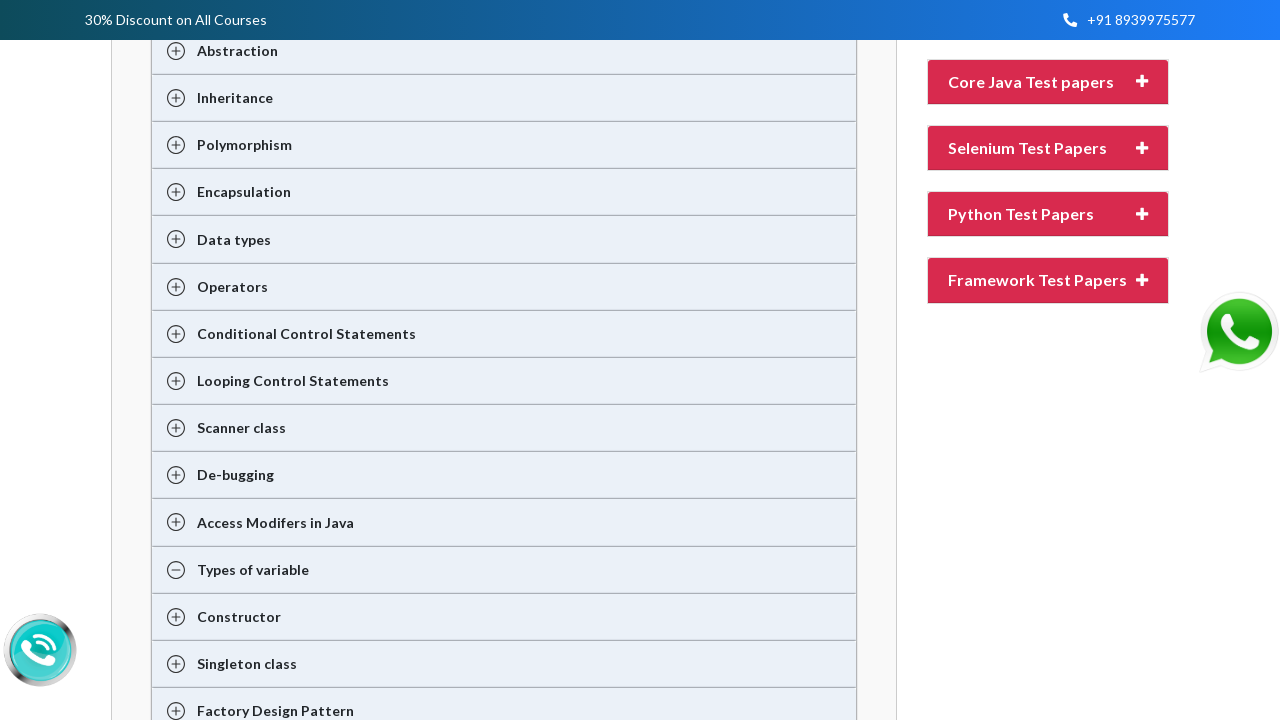

Pressed ArrowDown in context menu (iteration 3/9)
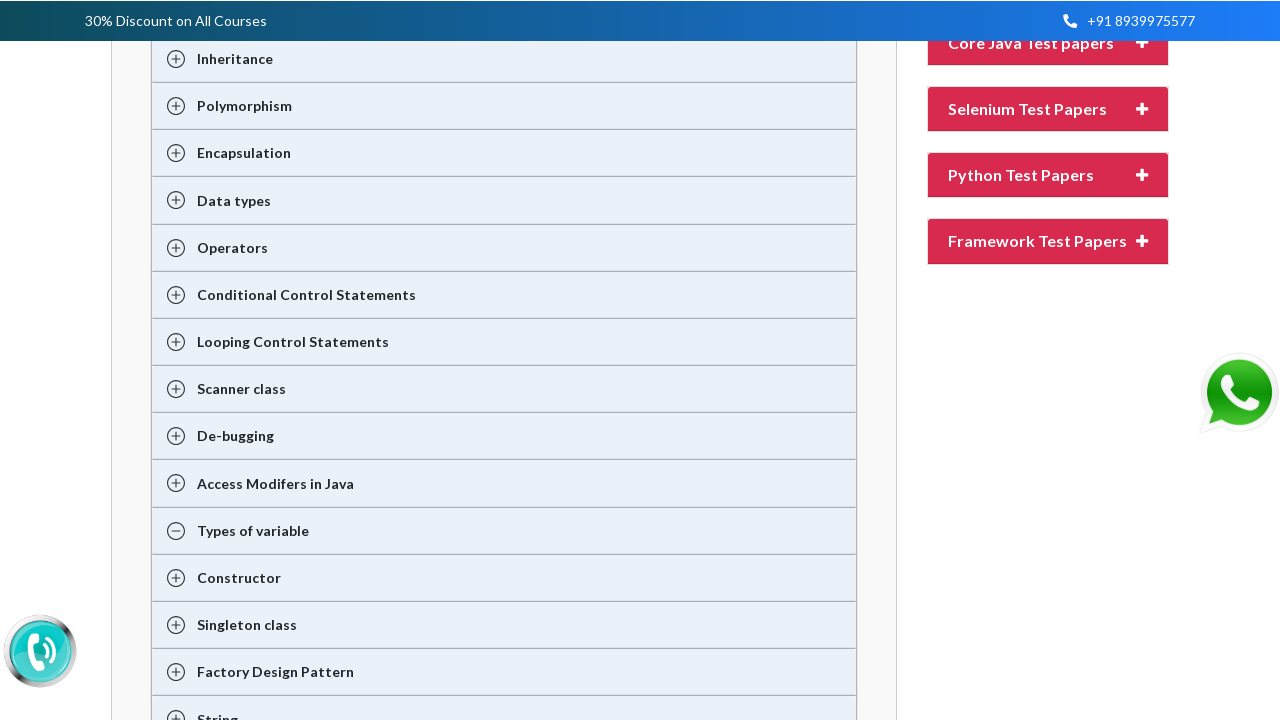

Pressed ArrowDown in context menu (iteration 4/9)
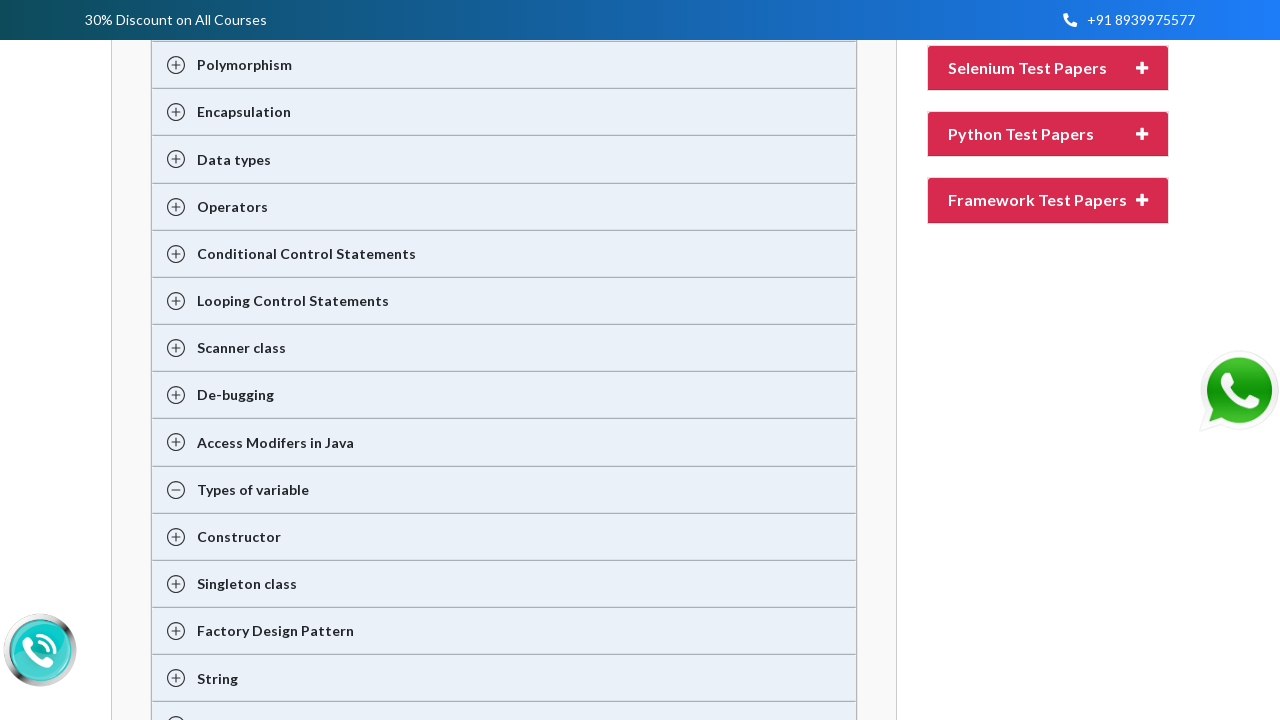

Pressed ArrowDown in context menu (iteration 5/9)
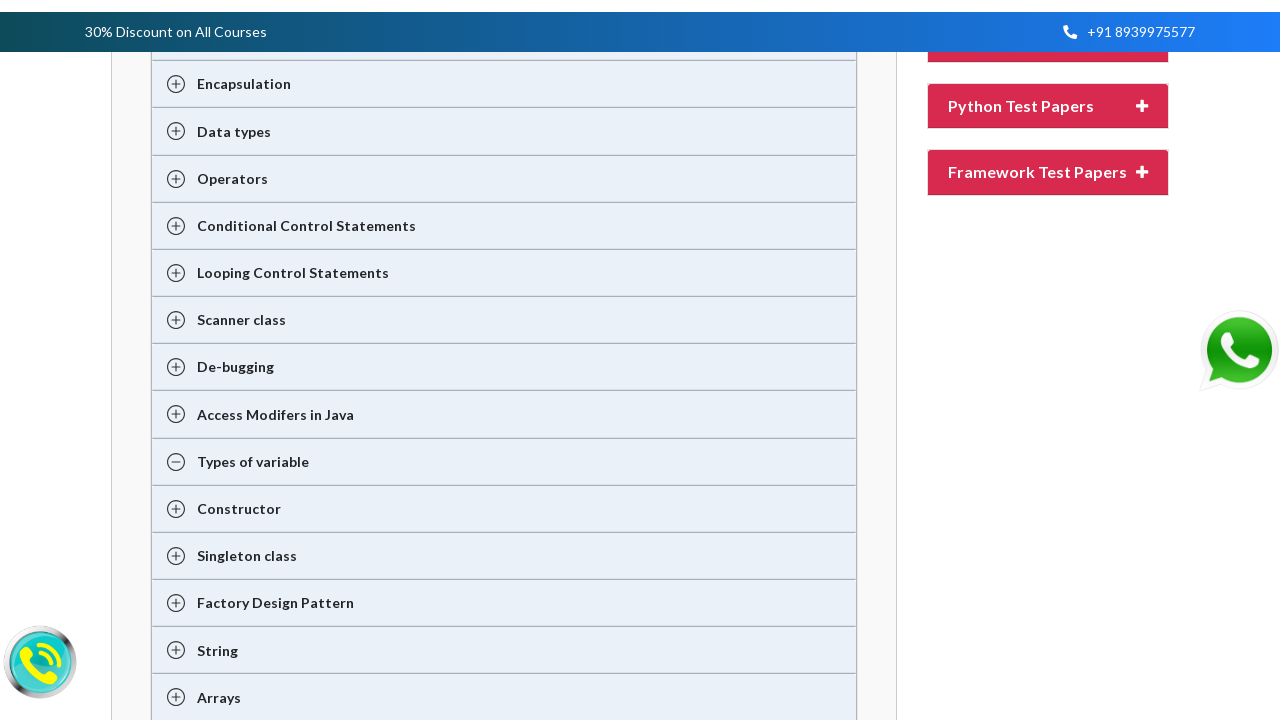

Pressed ArrowDown in context menu (iteration 6/9)
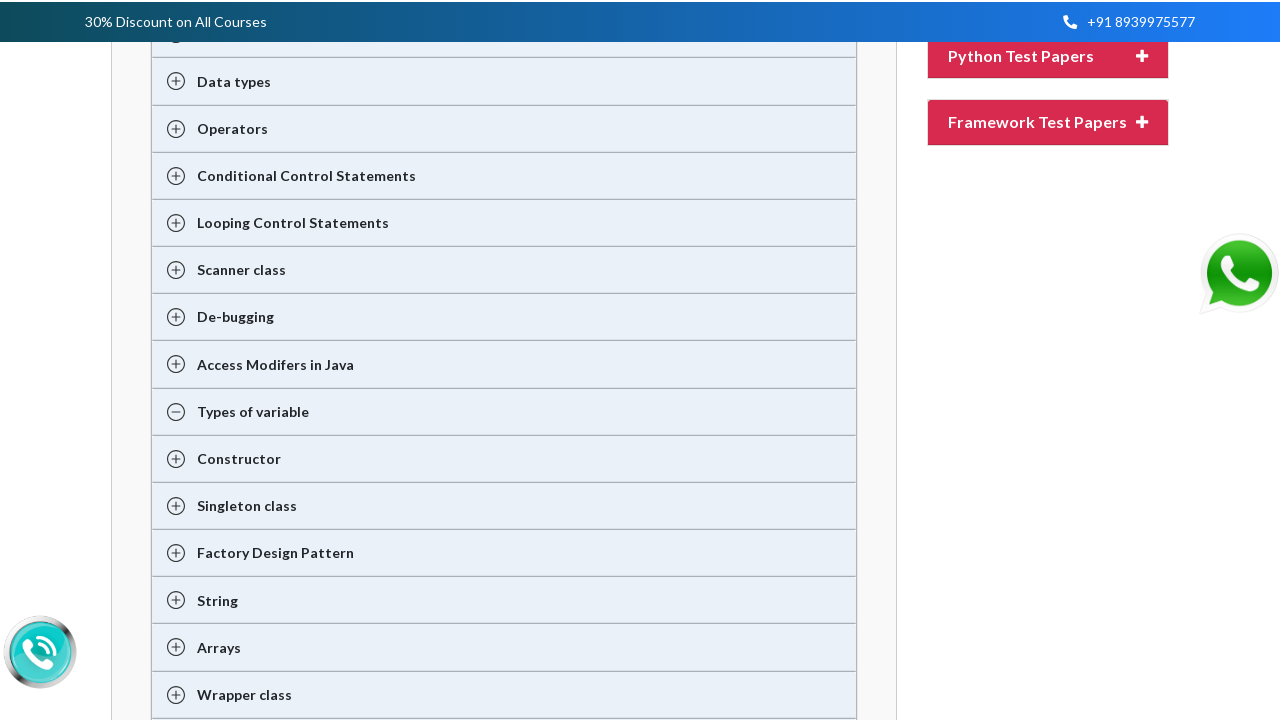

Pressed ArrowDown in context menu (iteration 7/9)
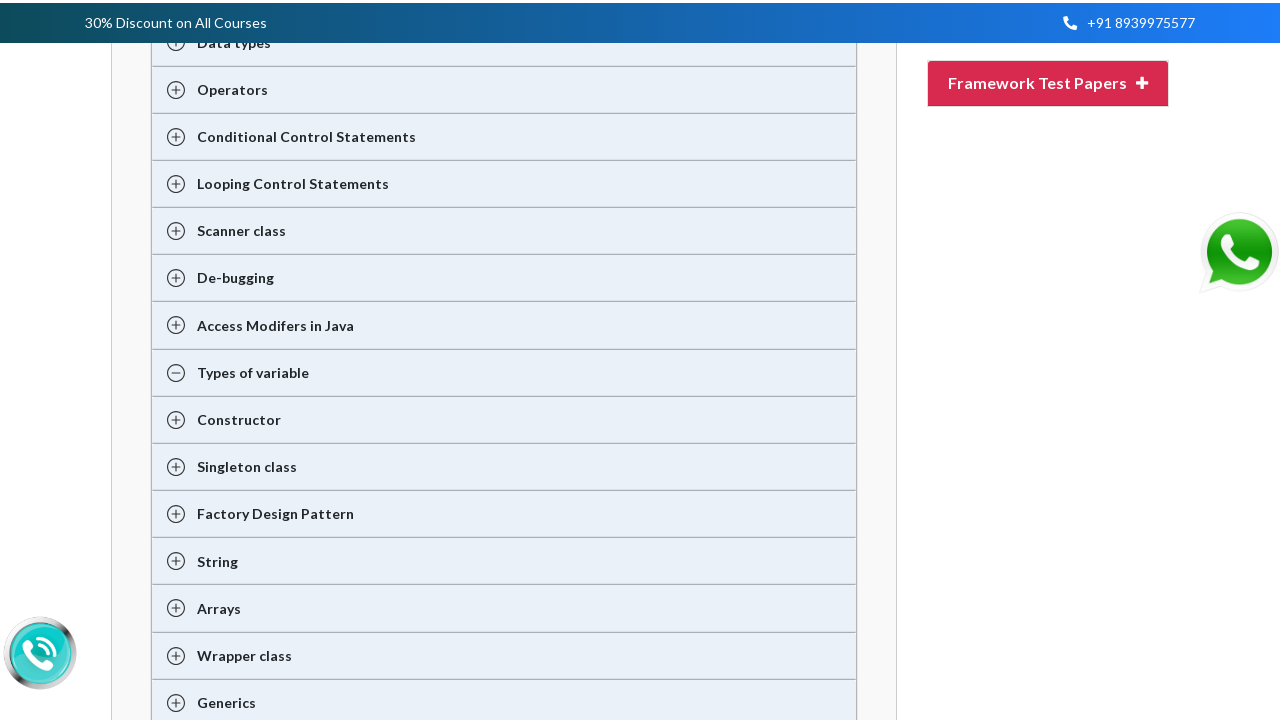

Pressed ArrowDown in context menu (iteration 8/9)
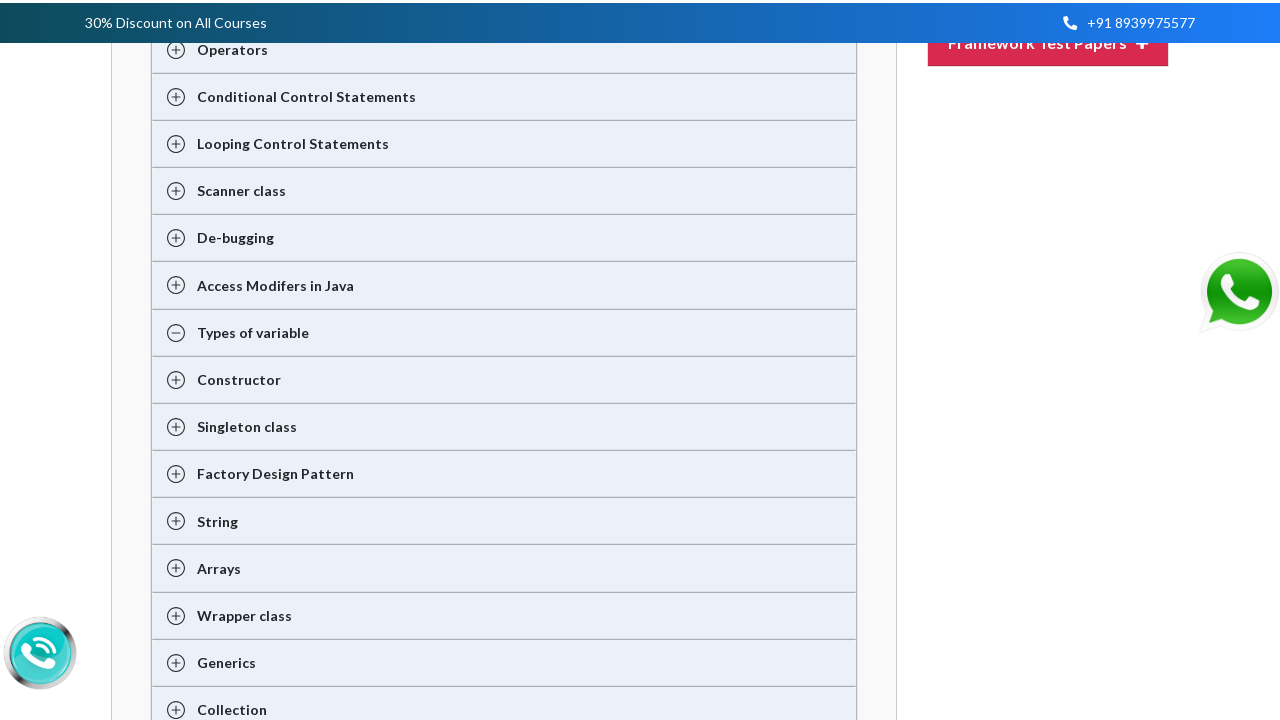

Pressed ArrowDown in context menu (iteration 9/9)
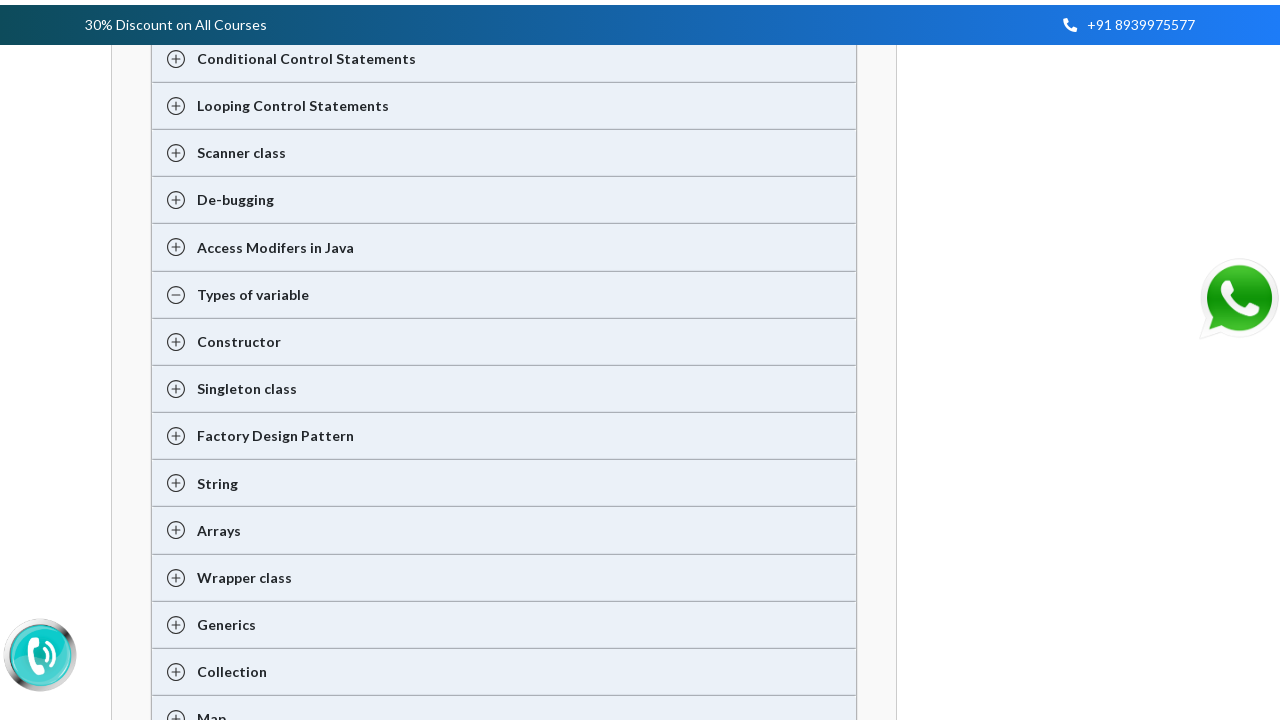

Pressed Enter to select the context menu option
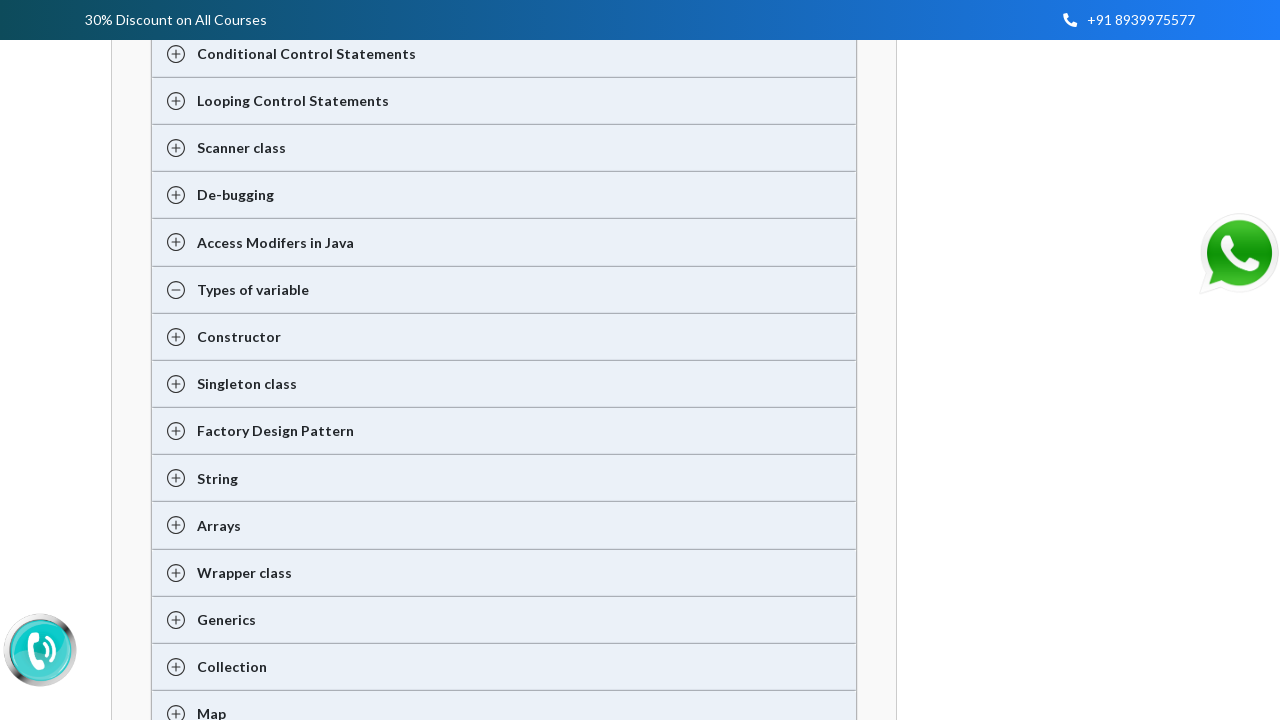

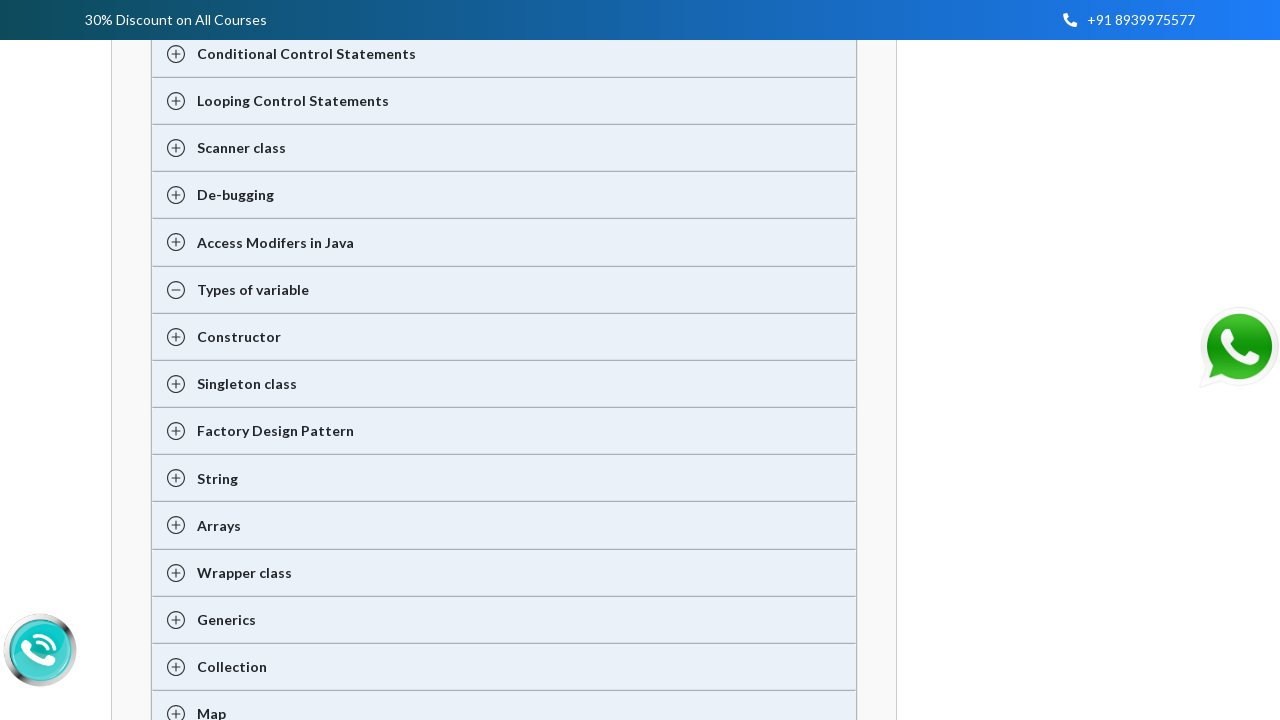